Tests table sorting functionality by clicking the column header twice to sort in descending order and verifying the sorting is correct

Starting URL: https://rahulshettyacademy.com/seleniumPractise/#/offers

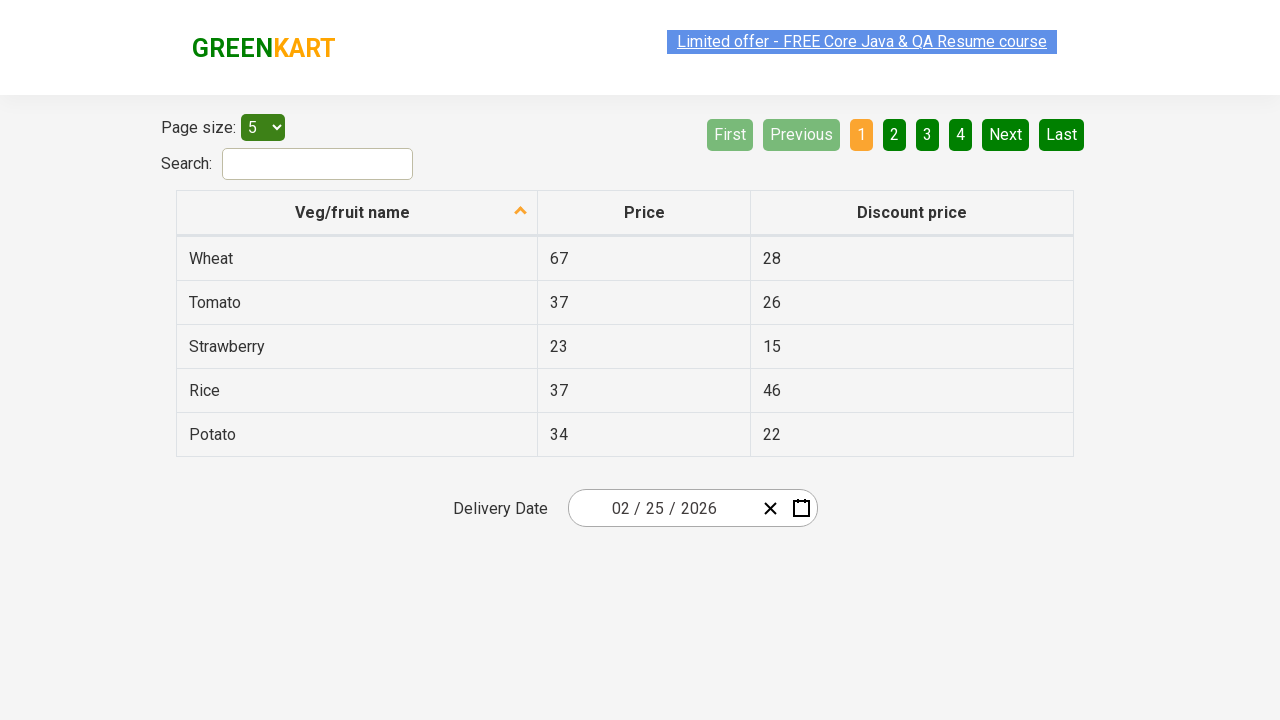

Clicked second column header to initiate sorting at (644, 213) on xpath=//tr/th[2]
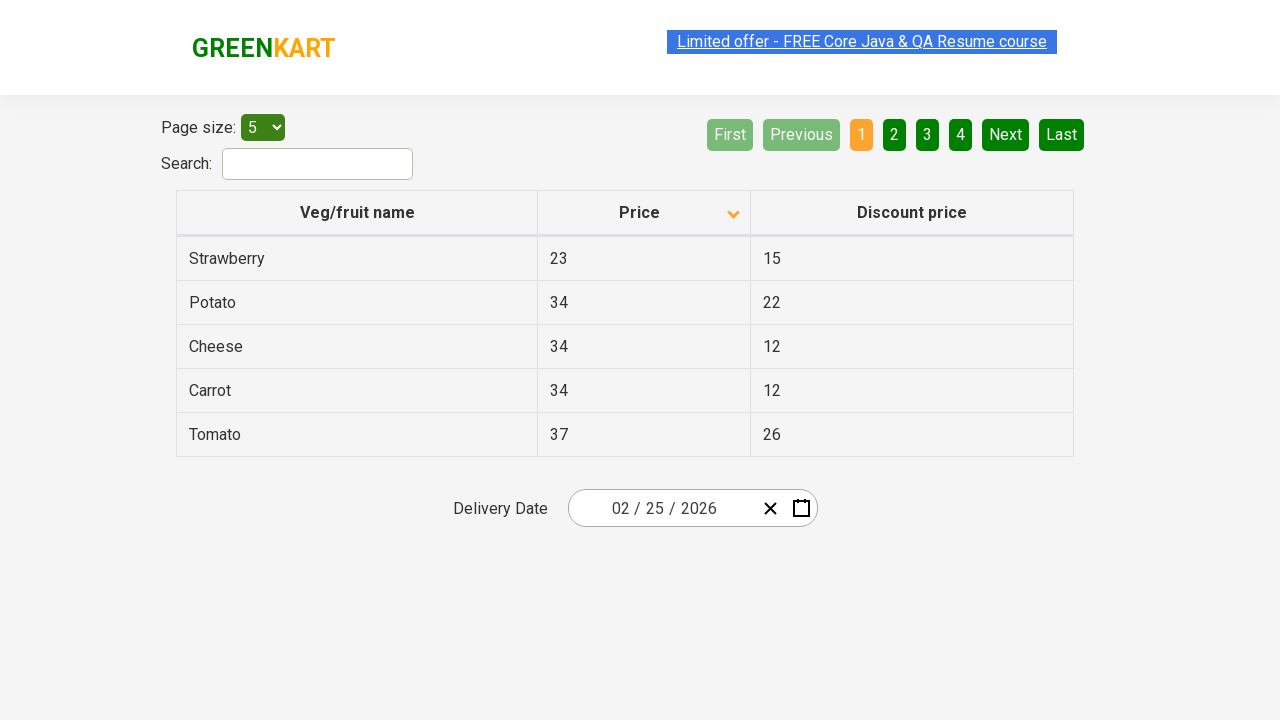

Clicked second column header again to sort in descending order at (644, 213) on xpath=//tr/th[2]
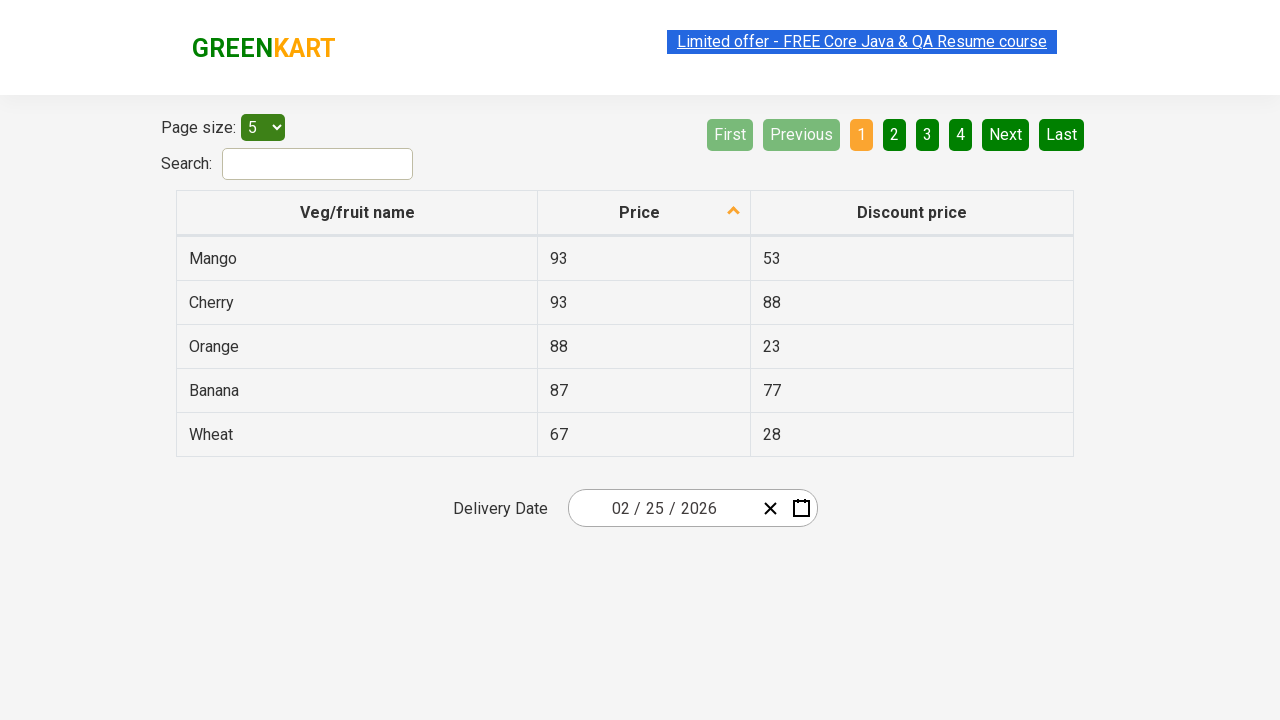

Waited for table to be sorted
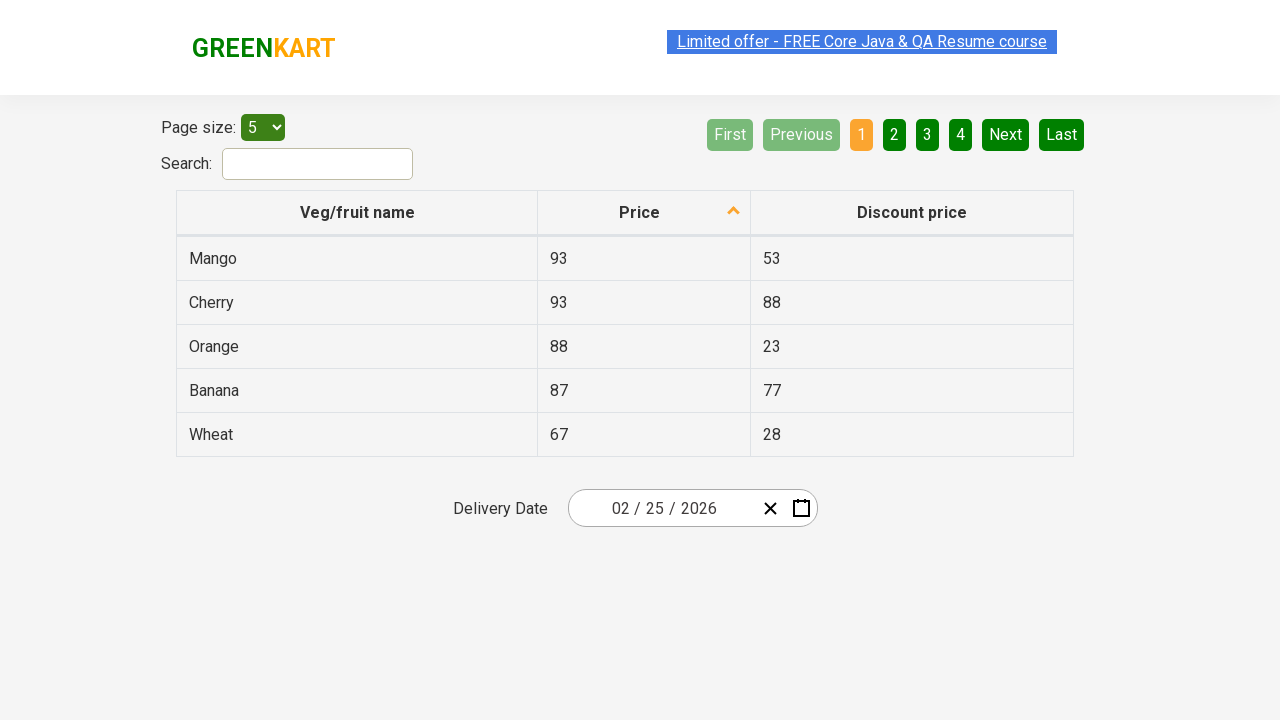

Retrieved all fruit name elements from second column
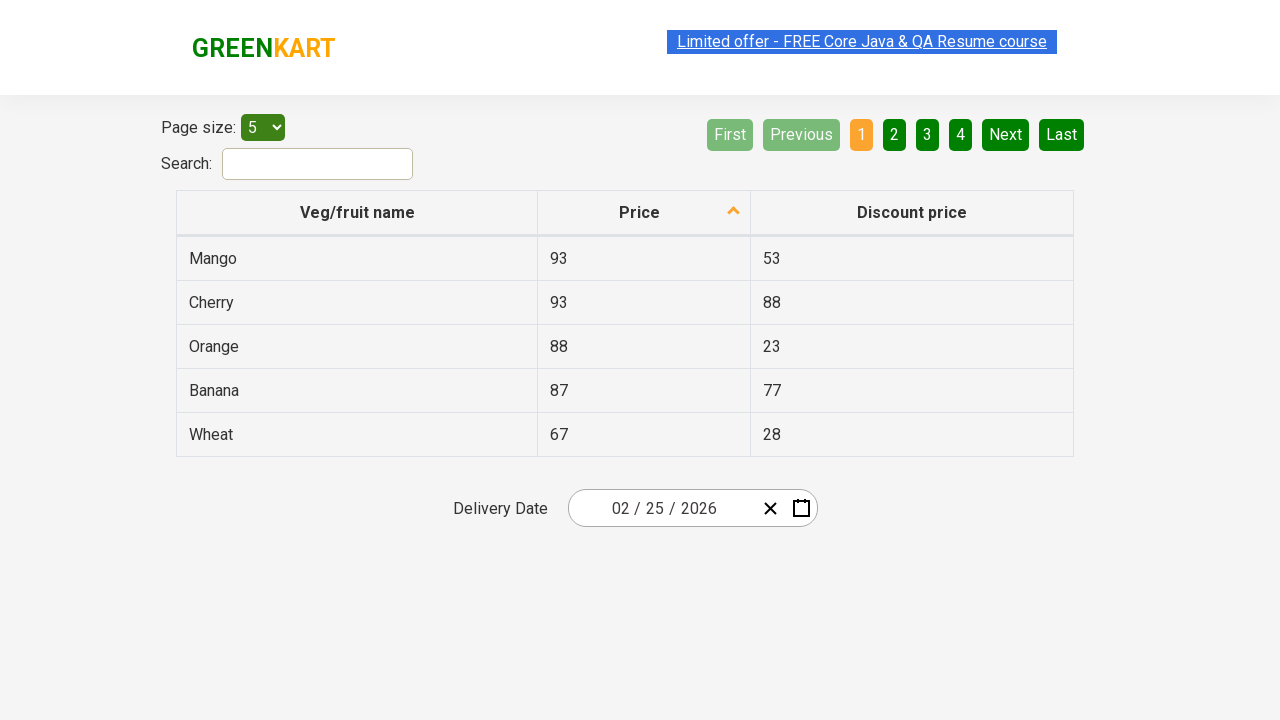

Extracted text from 5 fruit elements
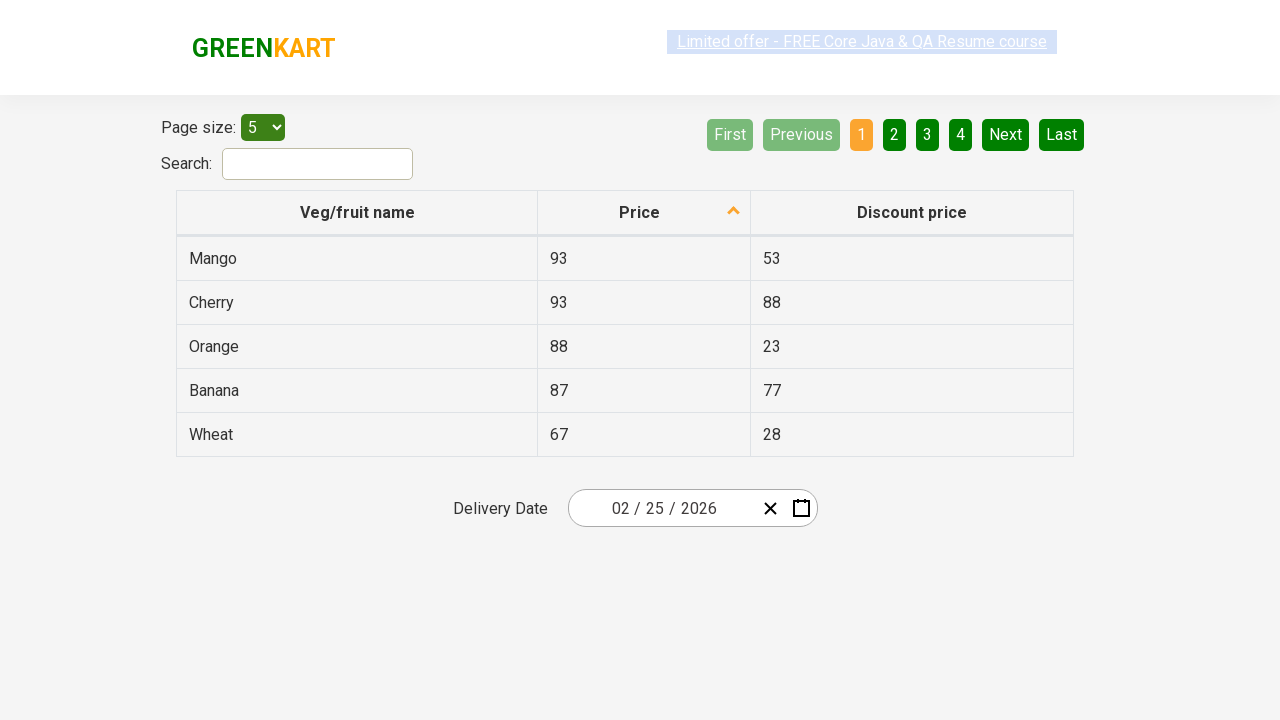

Created sorted list in descending order for comparison
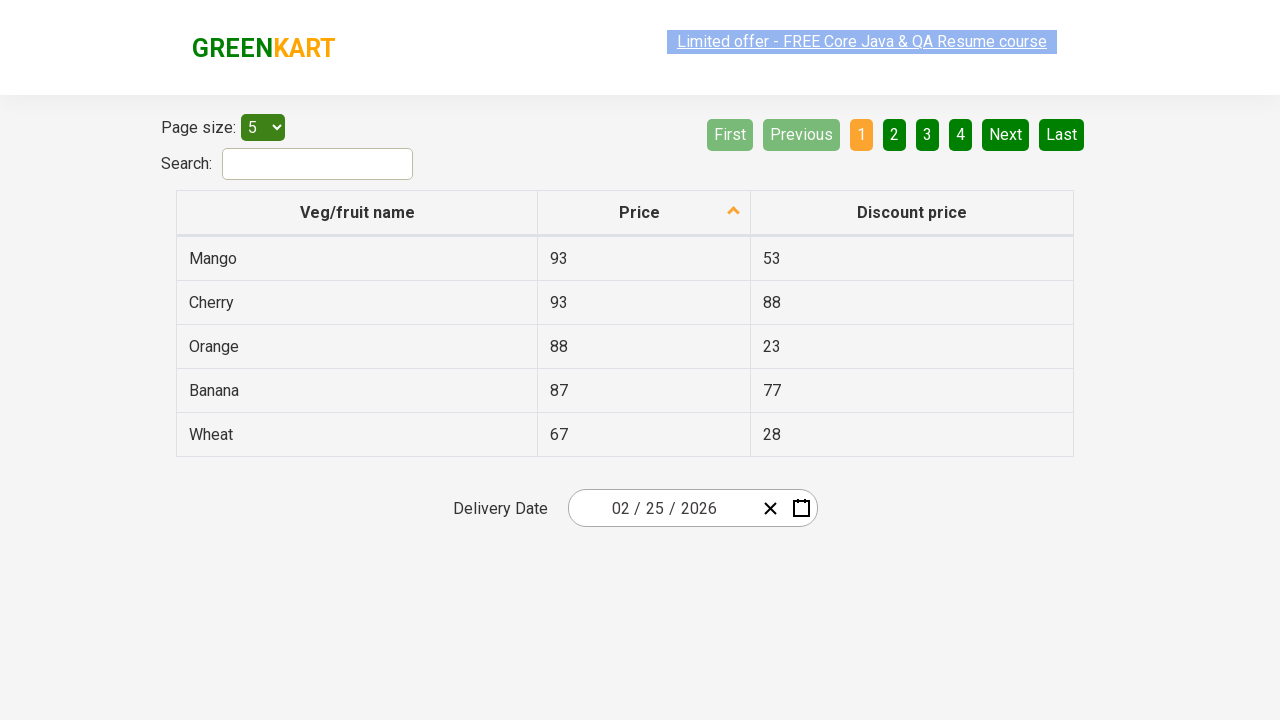

Verified table is sorted correctly in descending order
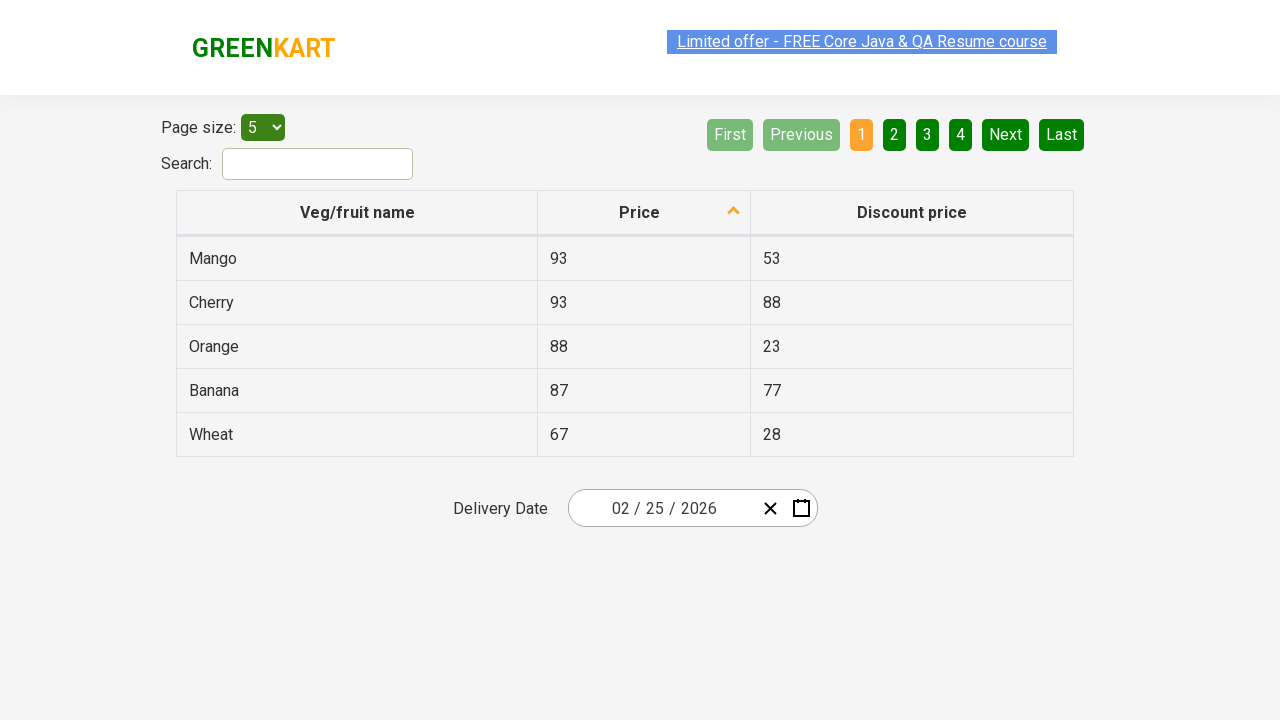

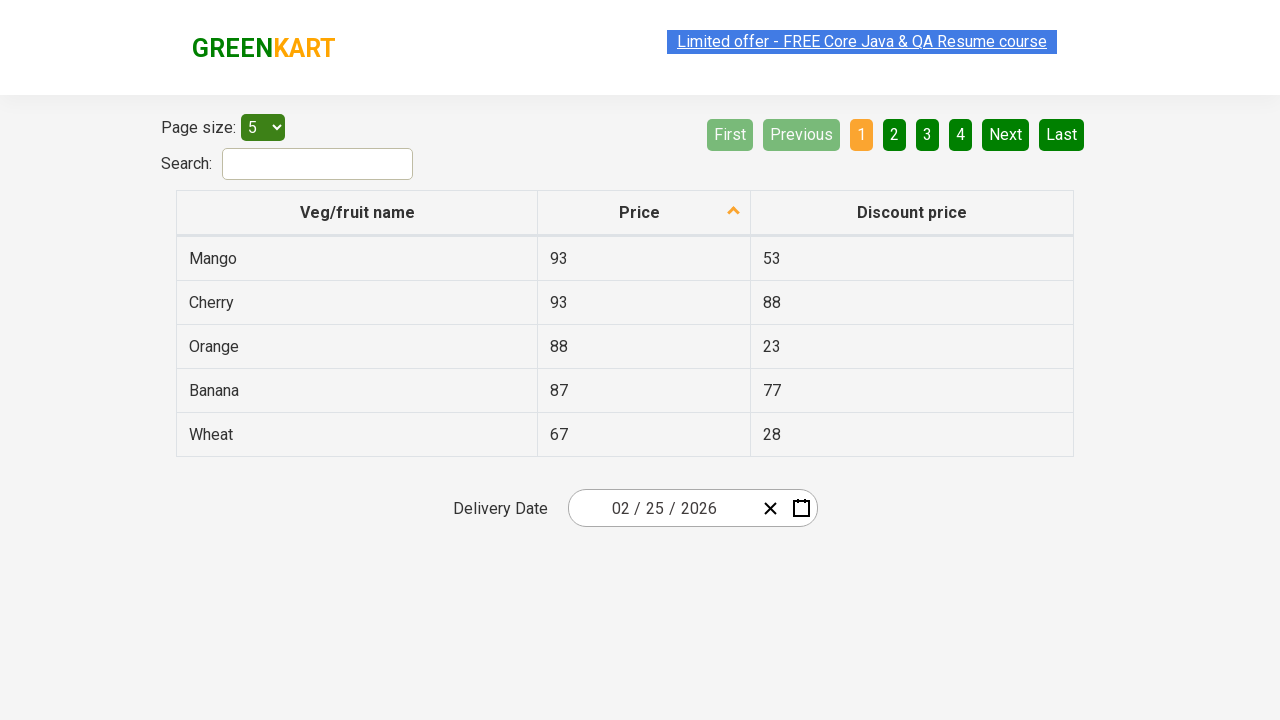